Tests browser back and forward navigation by clicking on a tutorials link, then navigating back to the homepage, and then forward to the tutorials page again.

Starting URL: https://echoecho.com/

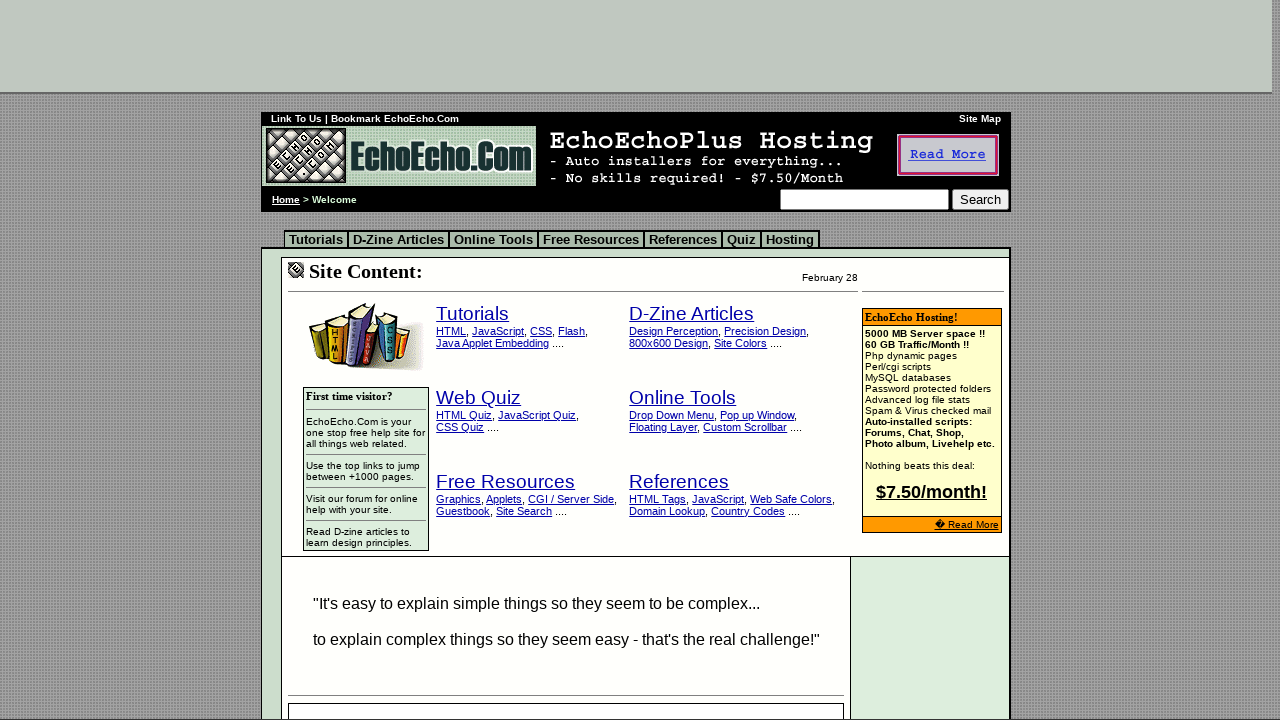

Clicked on Tutorials link at (316, 240) on a:has-text('Tutorials')
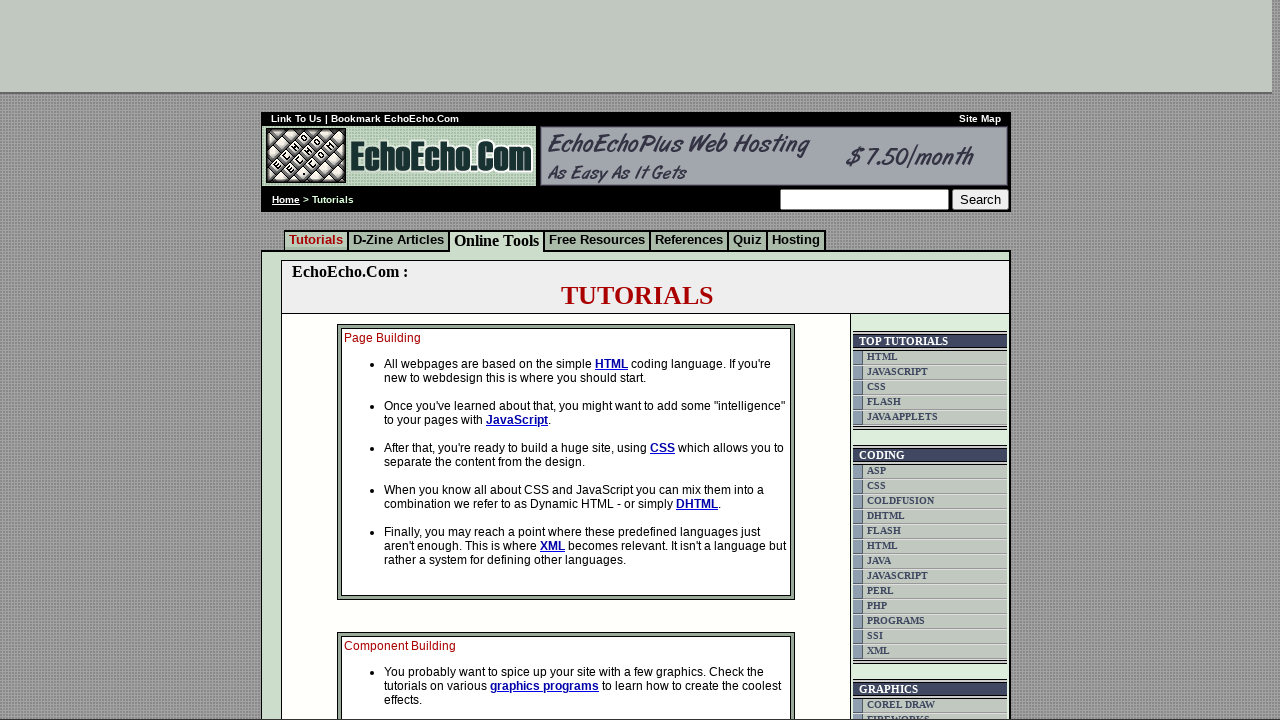

Tutorials page loaded
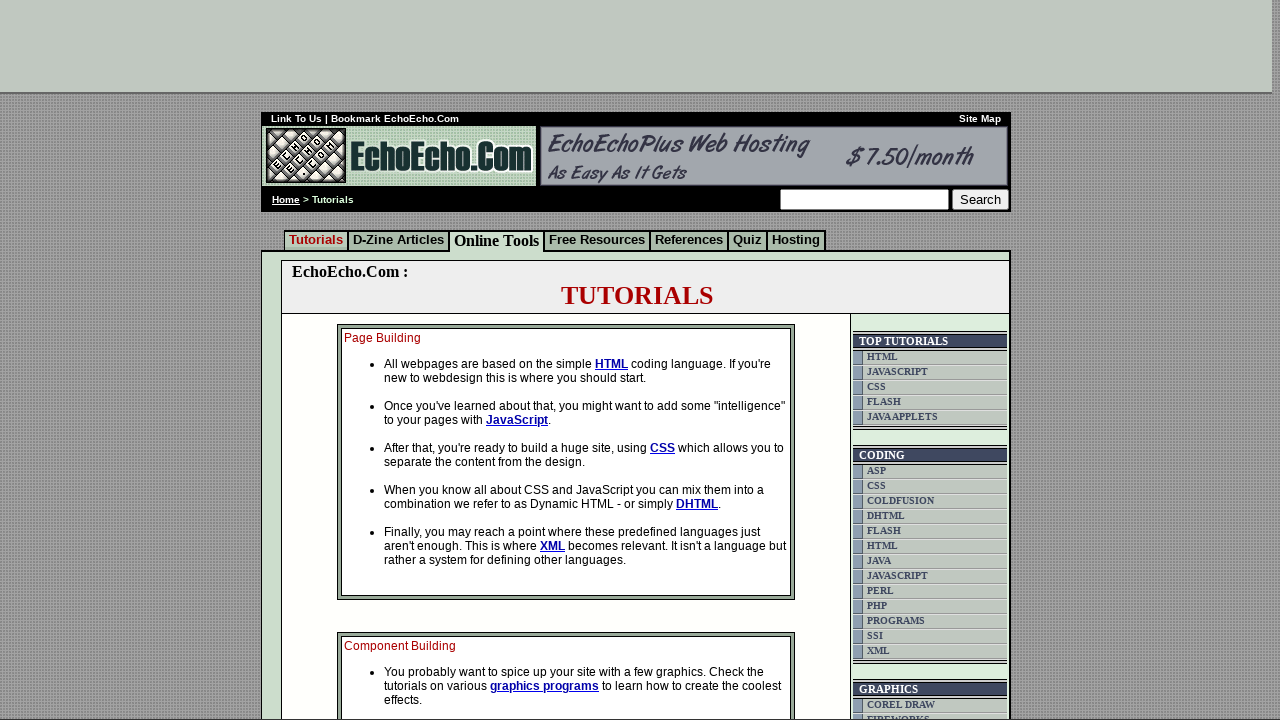

Navigated back to homepage
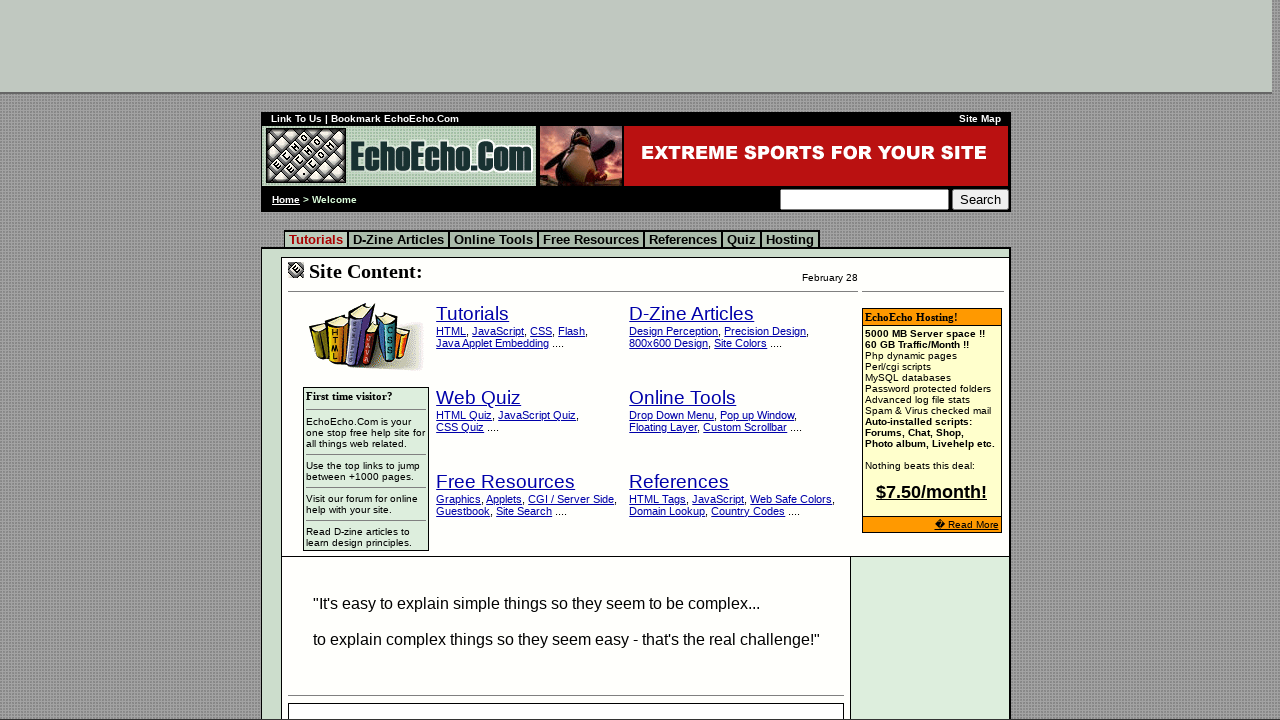

Homepage loaded
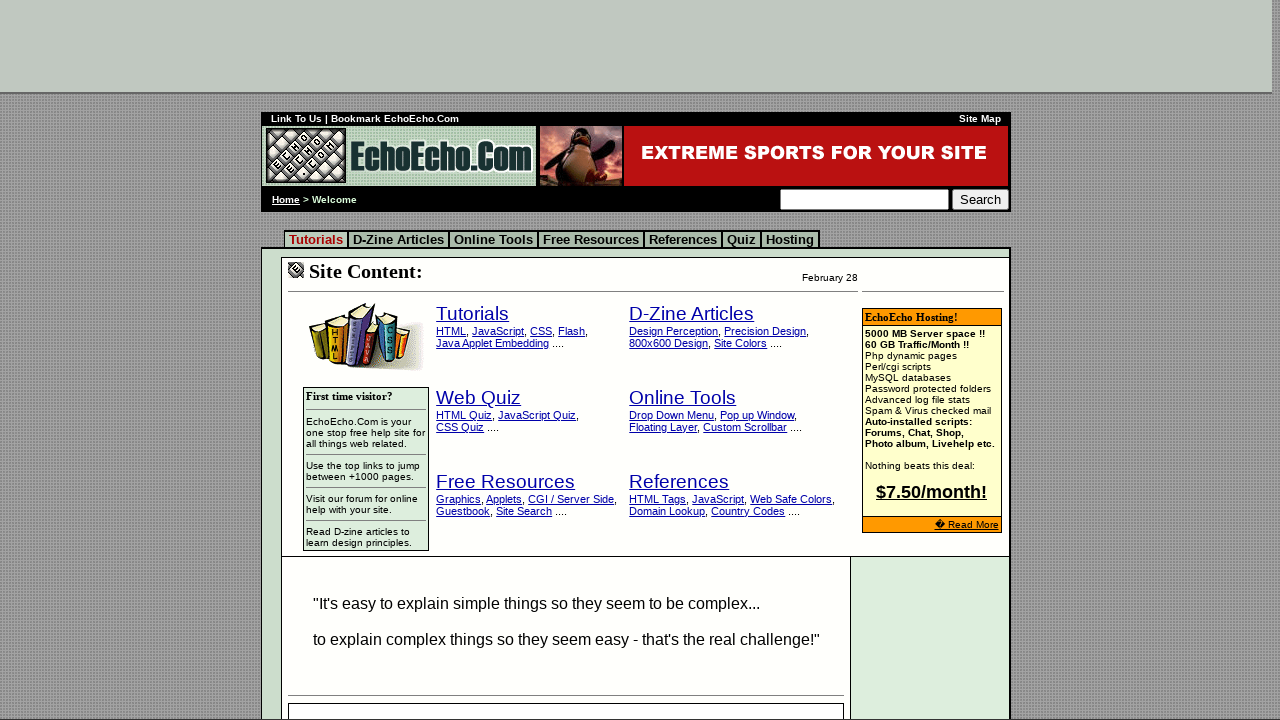

Navigated forward to Tutorials page
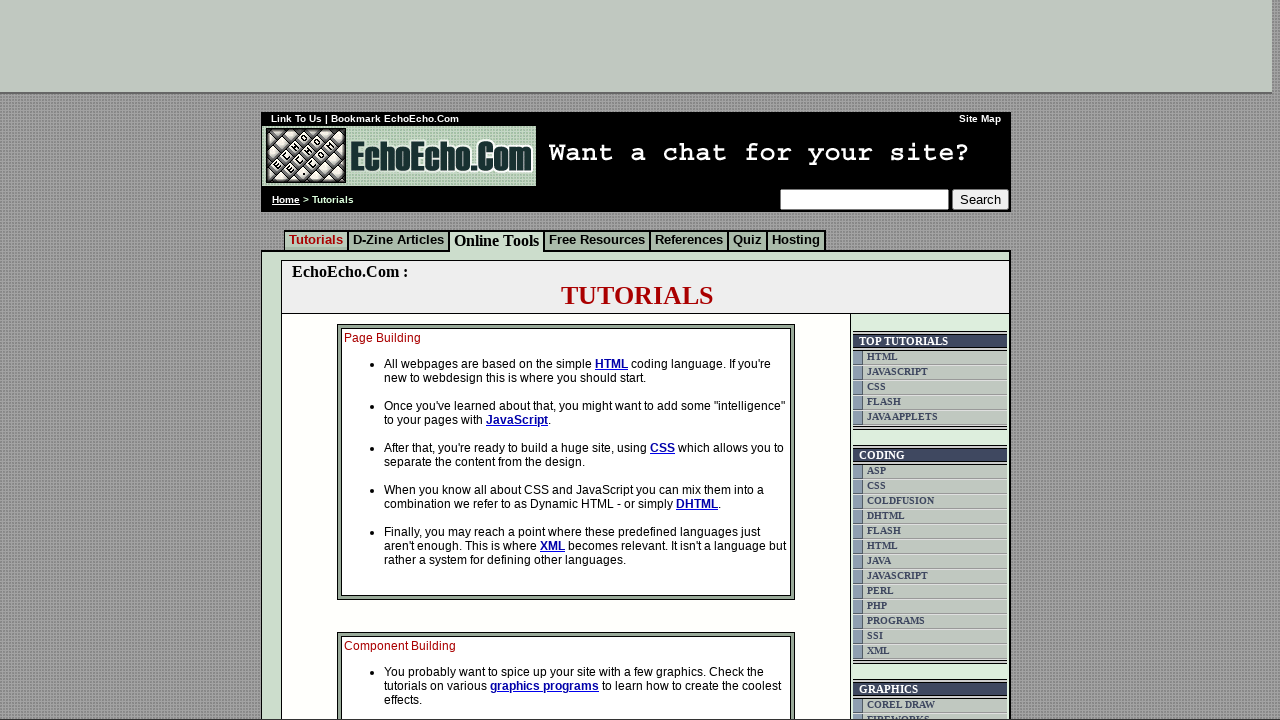

Tutorials page loaded again
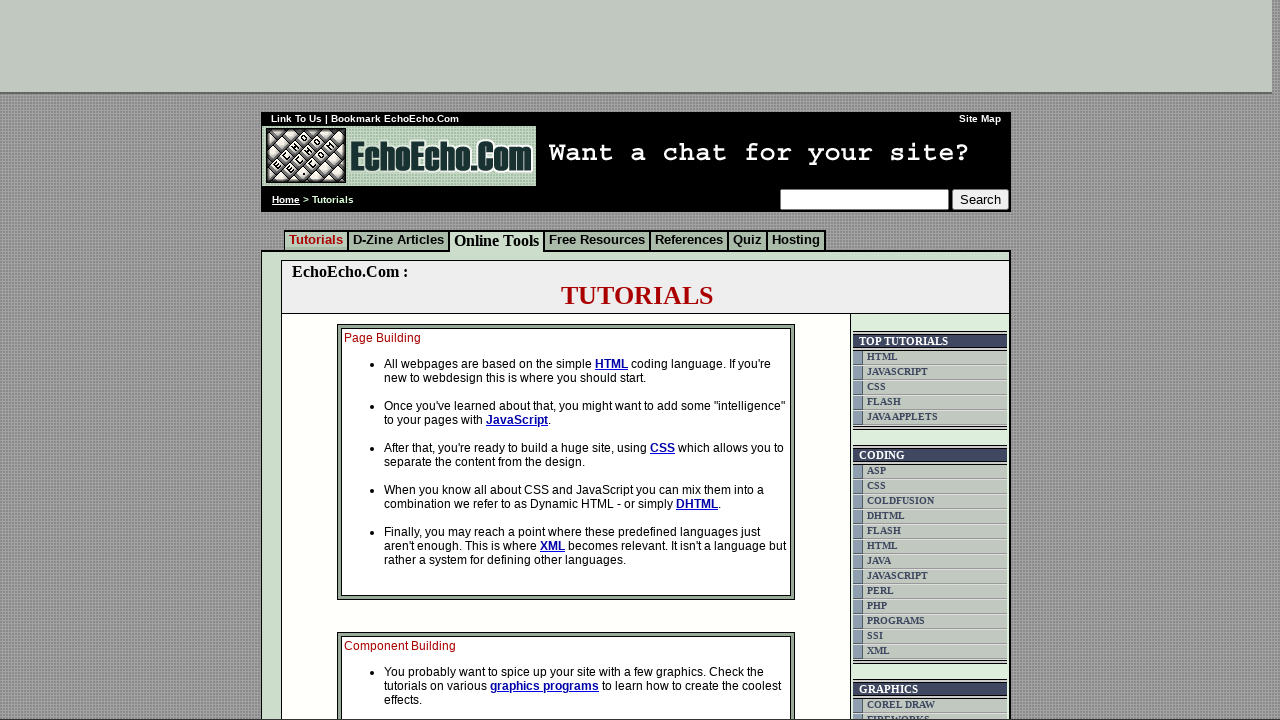

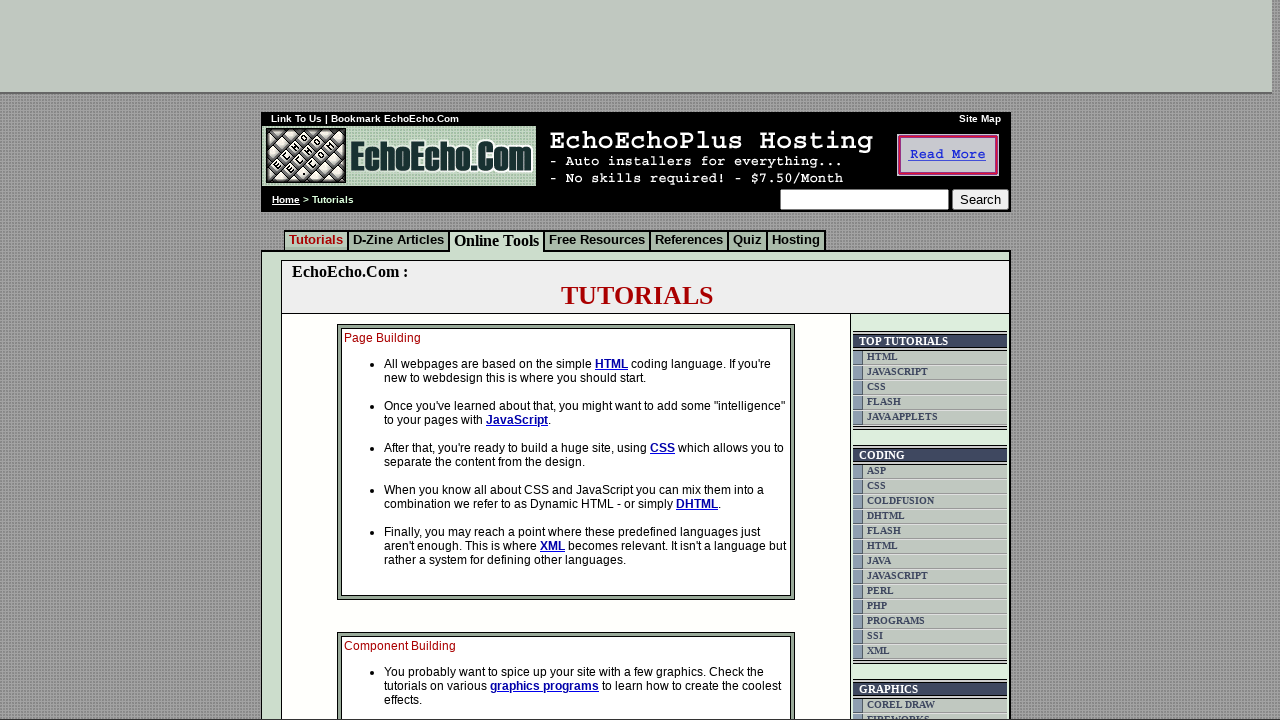